Tests navigation by clicking on the first card element and verifying navigation to the elements section

Starting URL: https://demoqa.com

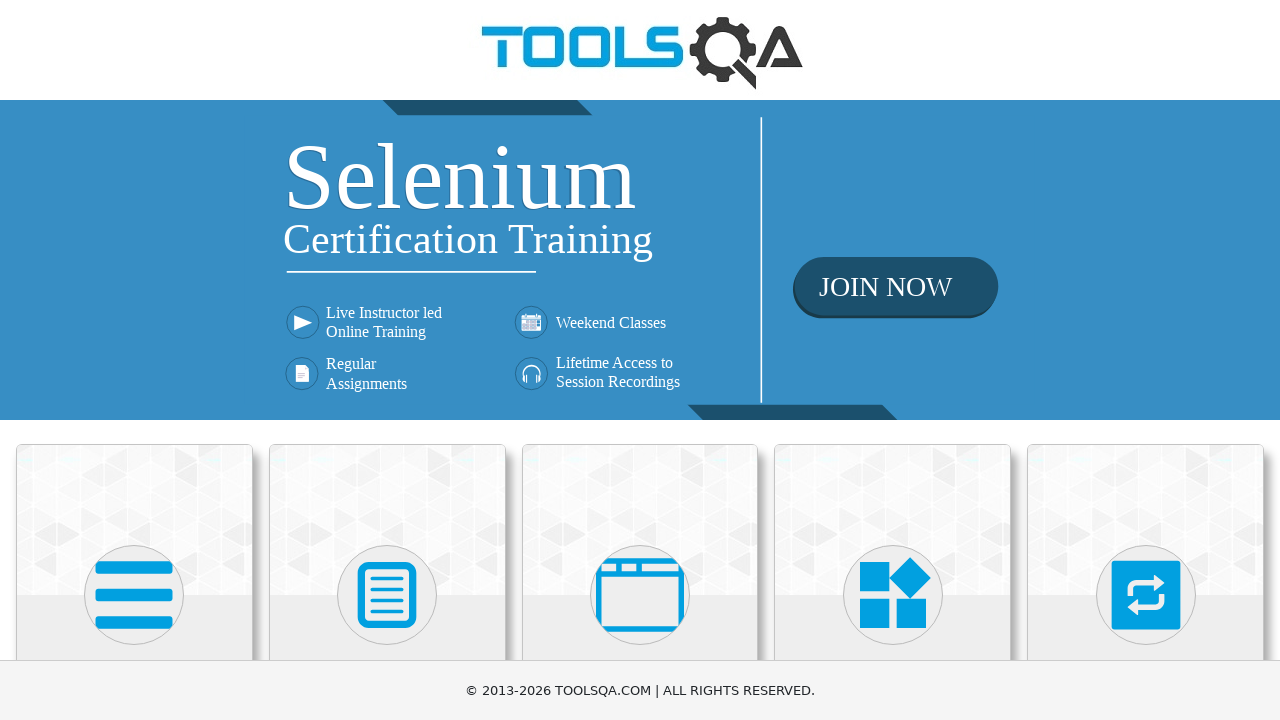

Clicked on the first card element to navigate to Elements section at (134, 520) on div.card:nth-child(1)
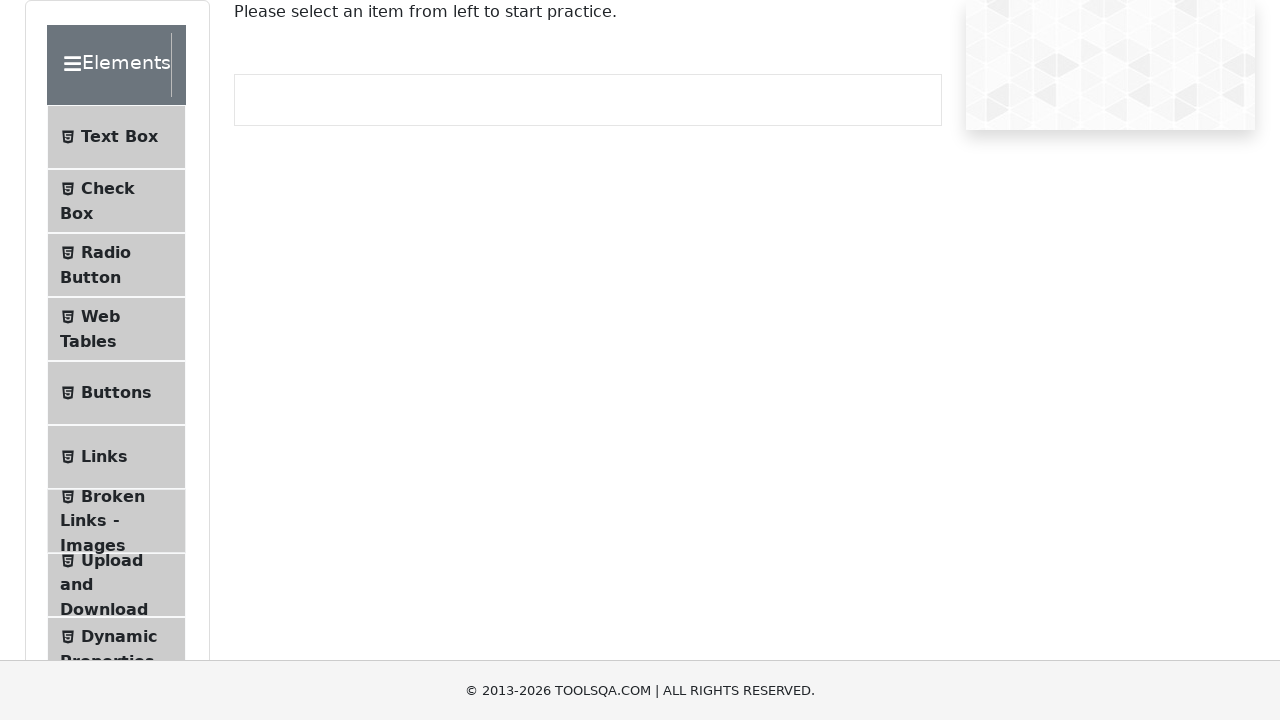

Navigated to Elements section successfully
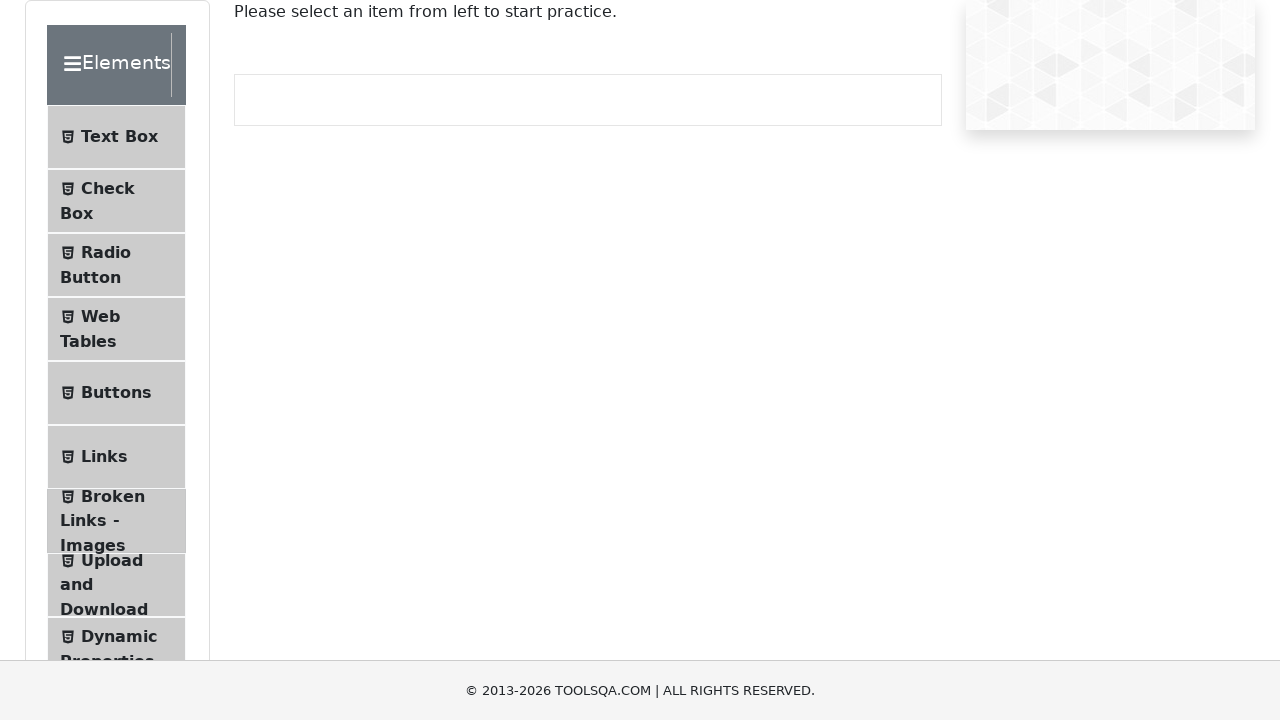

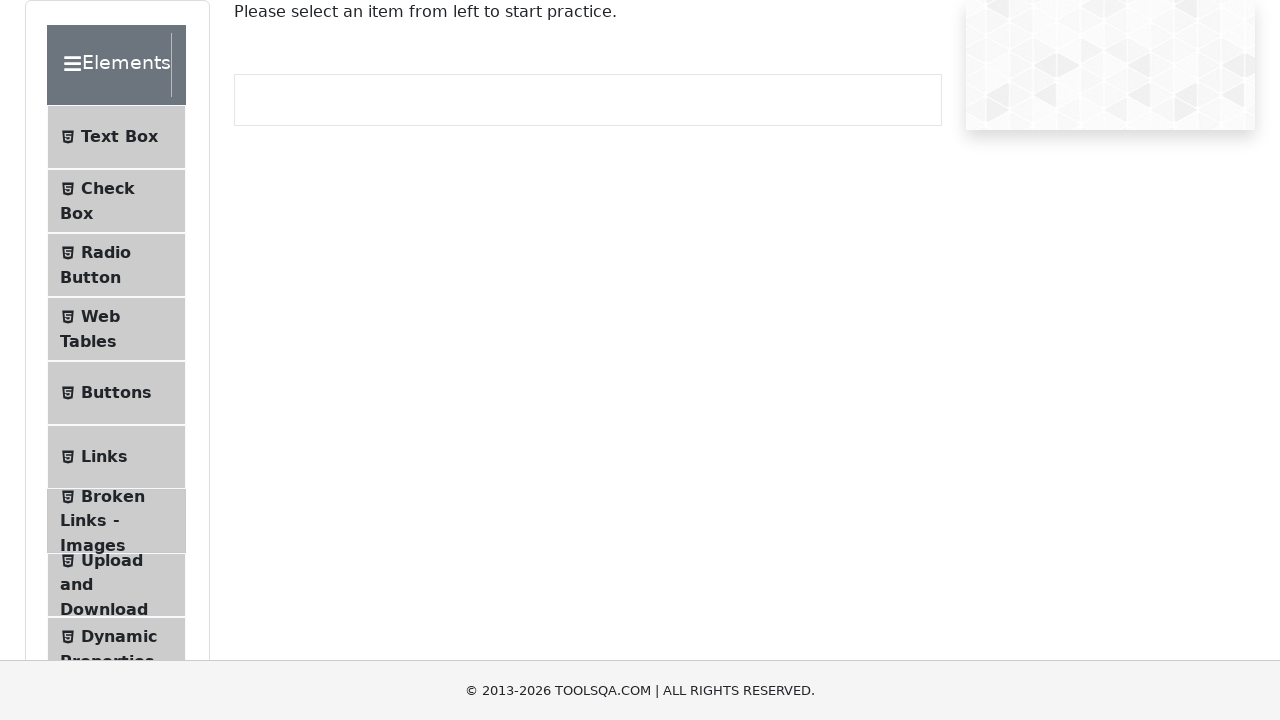